Tests the add/remove elements functionality by clicking the "Add Element" button 5 times to create delete buttons, then verifies the delete buttons are present

Starting URL: http://the-internet.herokuapp.com/add_remove_elements/

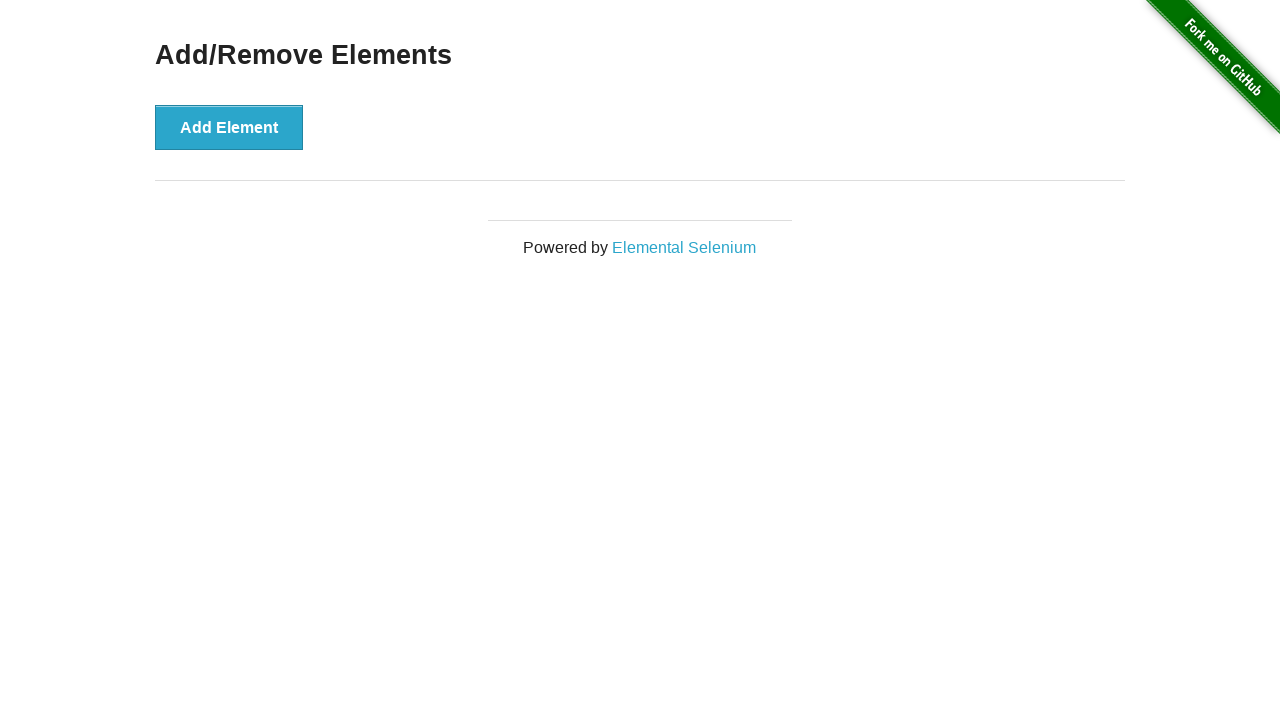

Clicked 'Add Element' button (iteration 1/5) at (229, 127) on xpath=//button[text()="Add Element"]
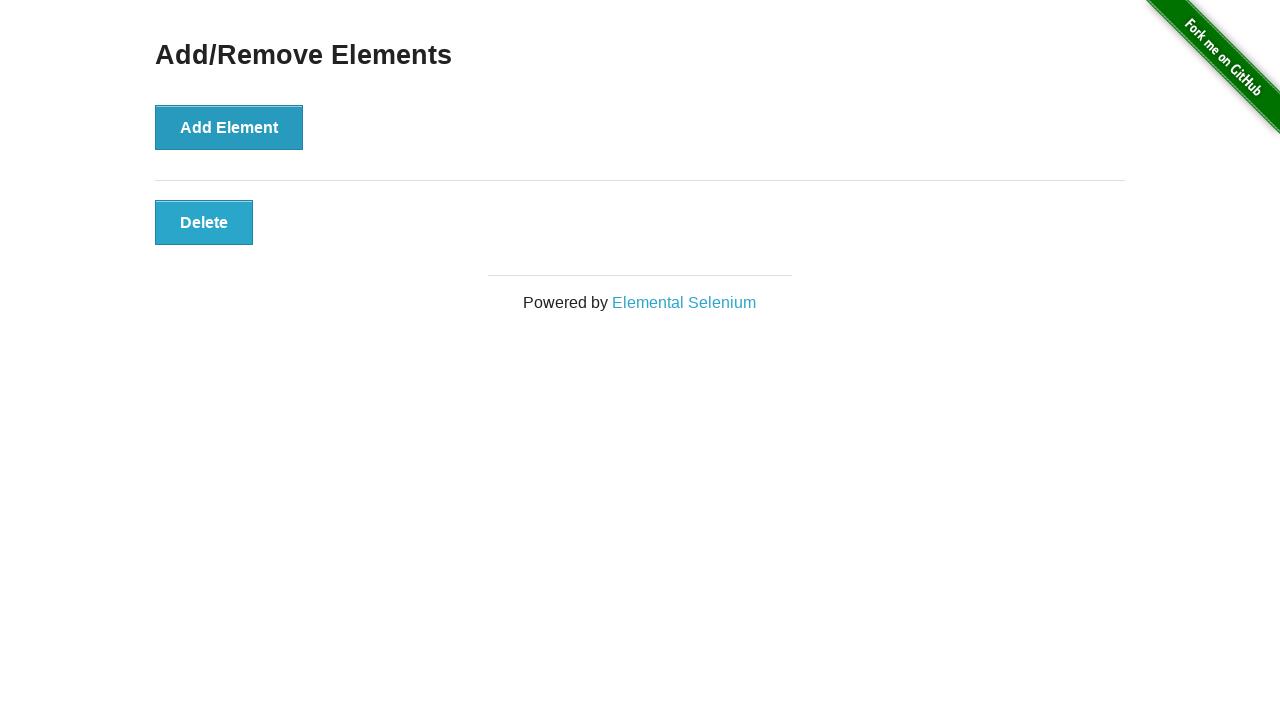

Clicked 'Add Element' button (iteration 2/5) at (229, 127) on xpath=//button[text()="Add Element"]
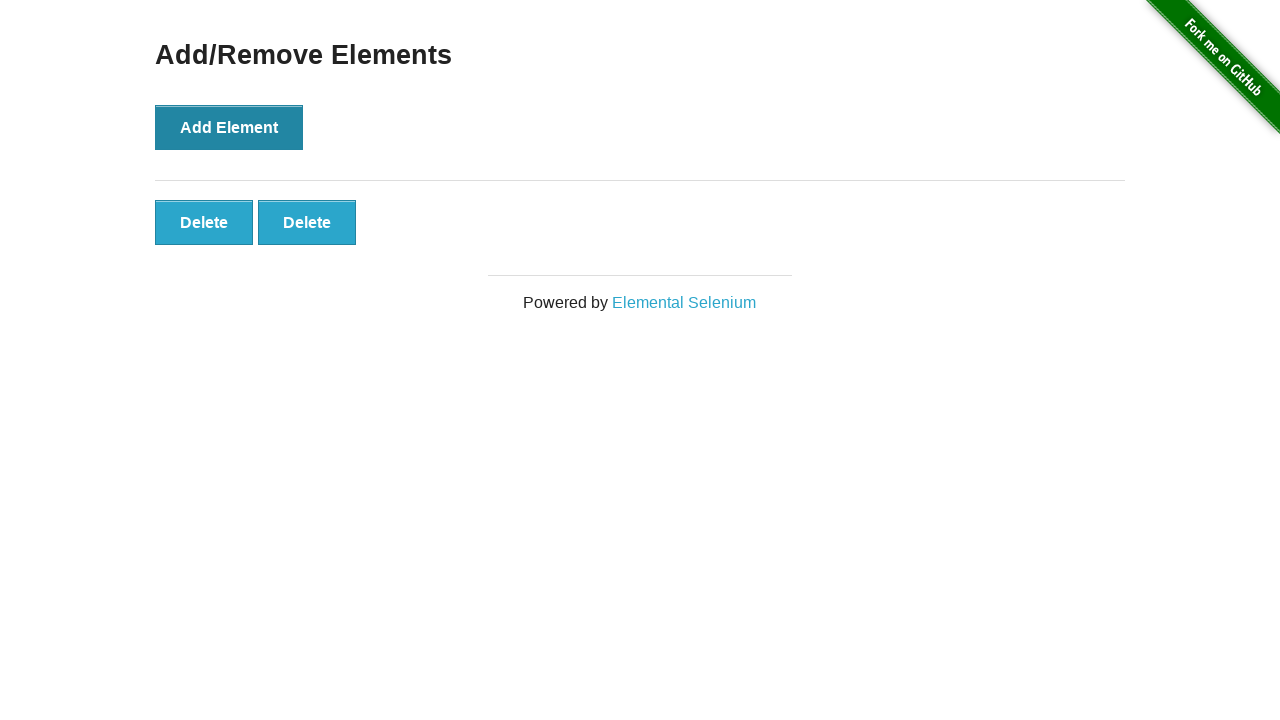

Clicked 'Add Element' button (iteration 3/5) at (229, 127) on xpath=//button[text()="Add Element"]
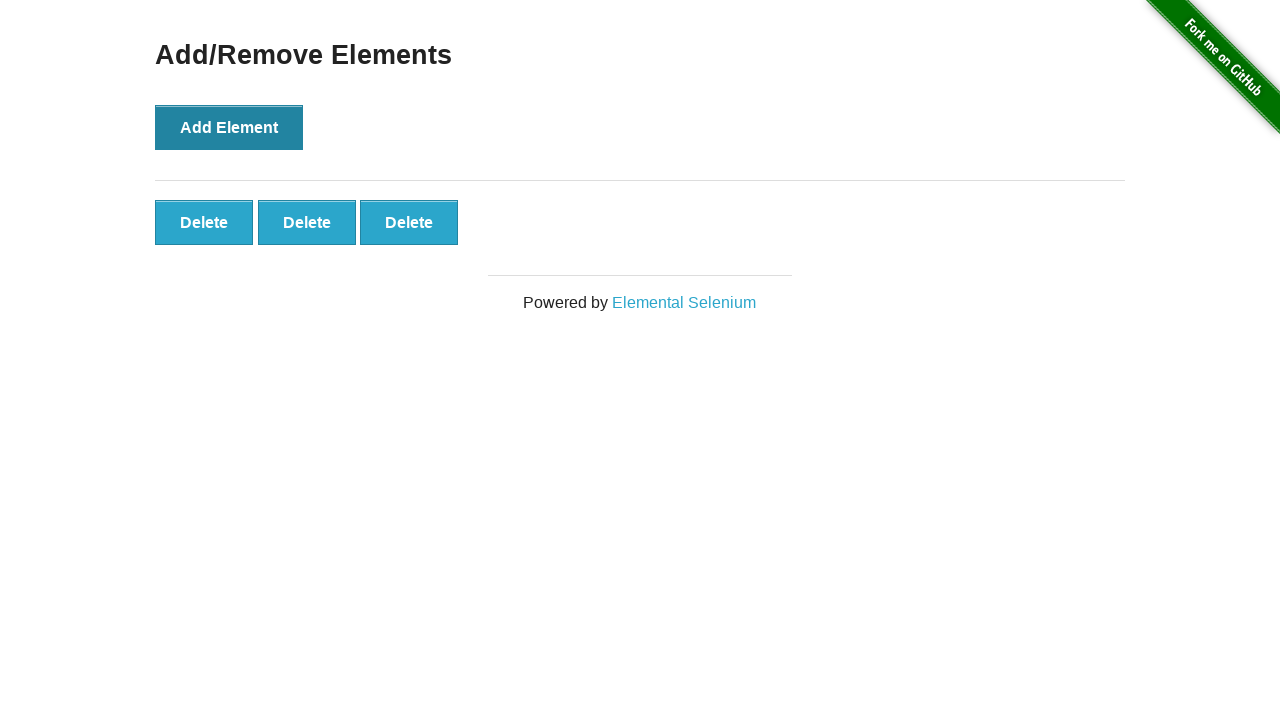

Clicked 'Add Element' button (iteration 4/5) at (229, 127) on xpath=//button[text()="Add Element"]
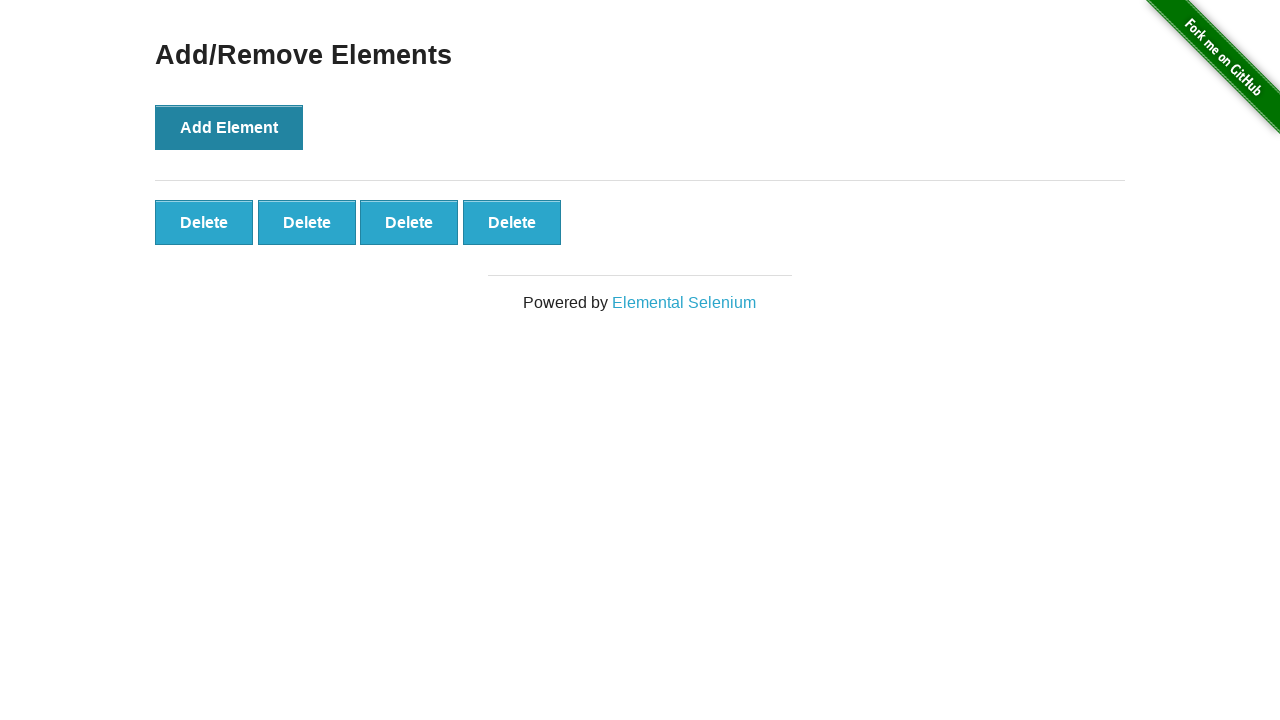

Clicked 'Add Element' button (iteration 5/5) at (229, 127) on xpath=//button[text()="Add Element"]
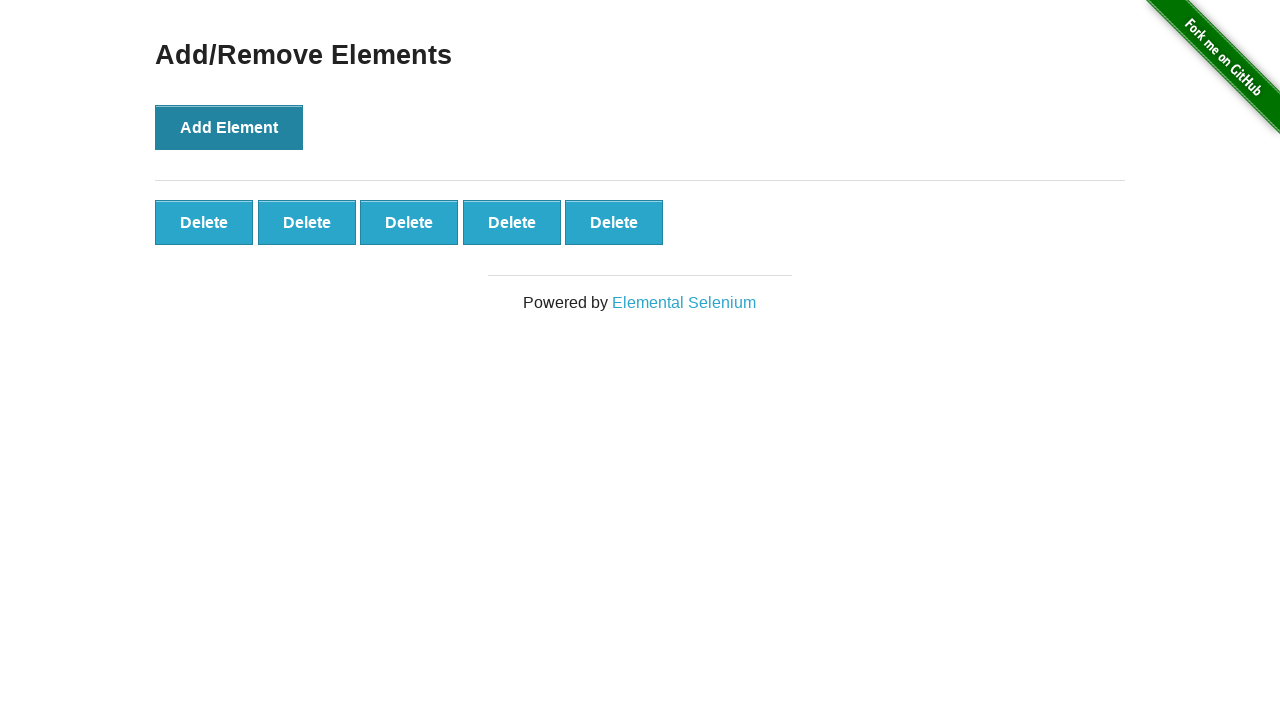

Waited for delete buttons to appear
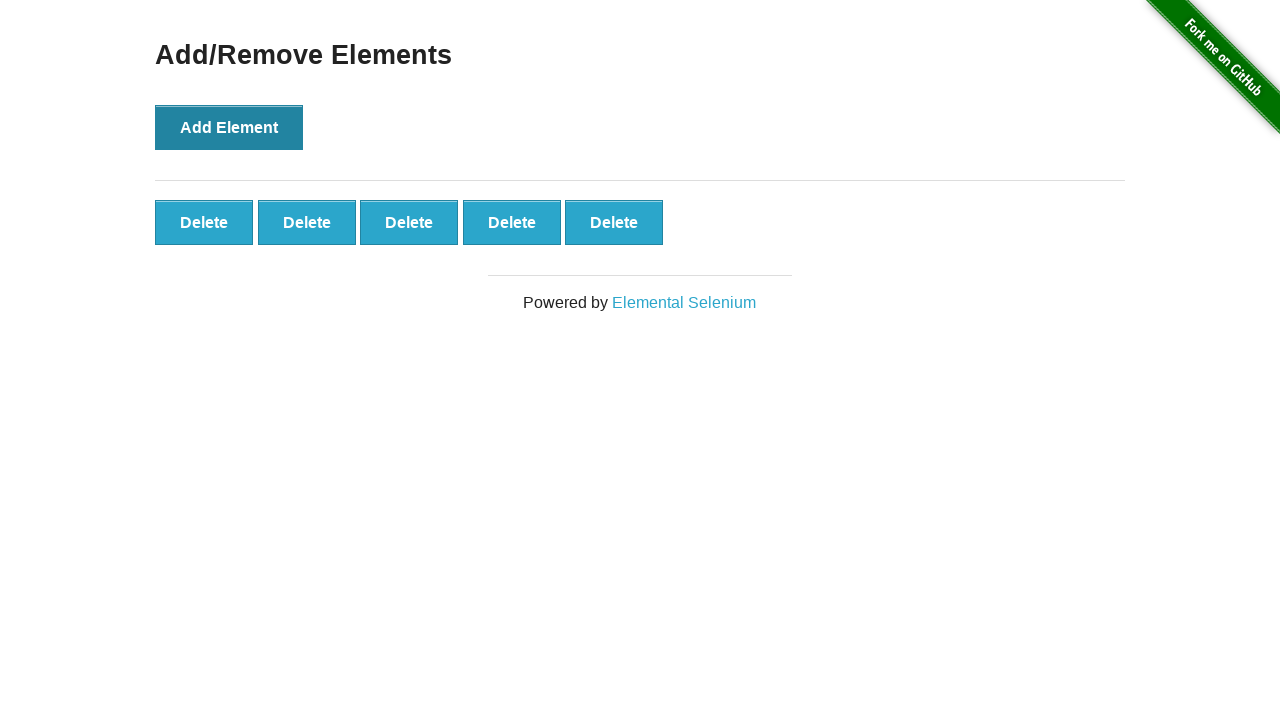

Located all delete buttons
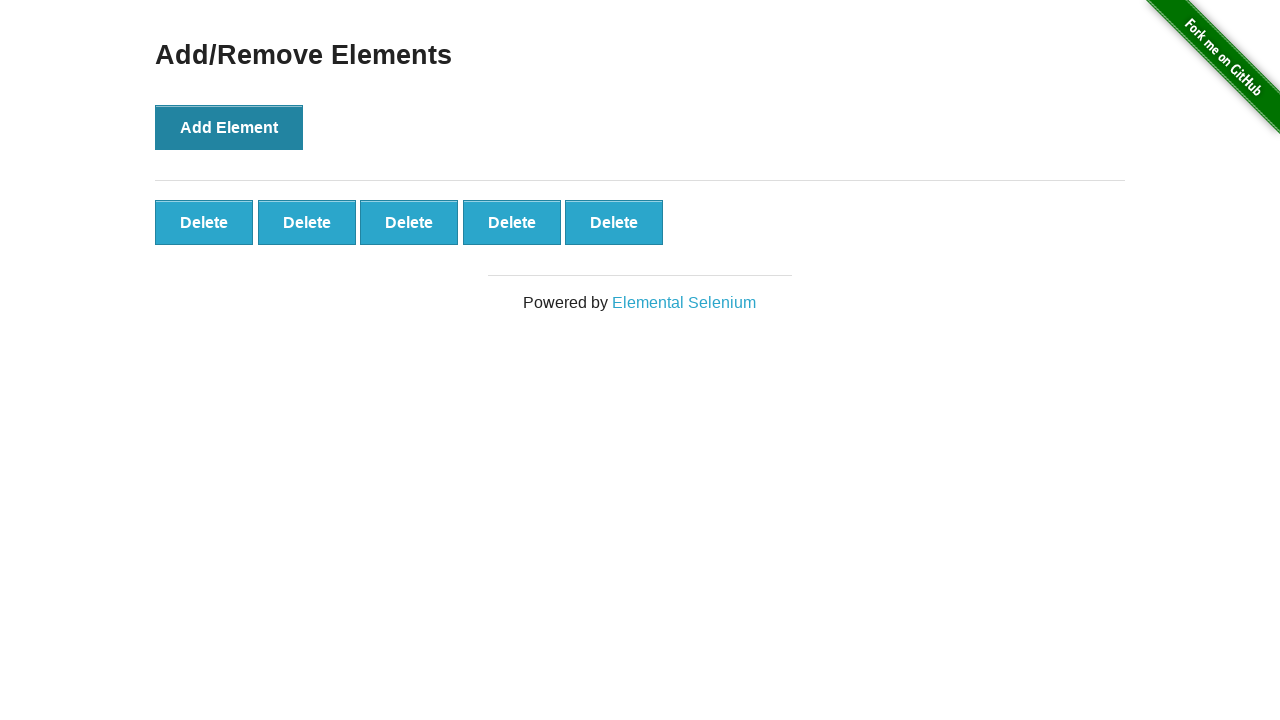

Verified all 5 delete buttons are loaded by waiting for the 5th button
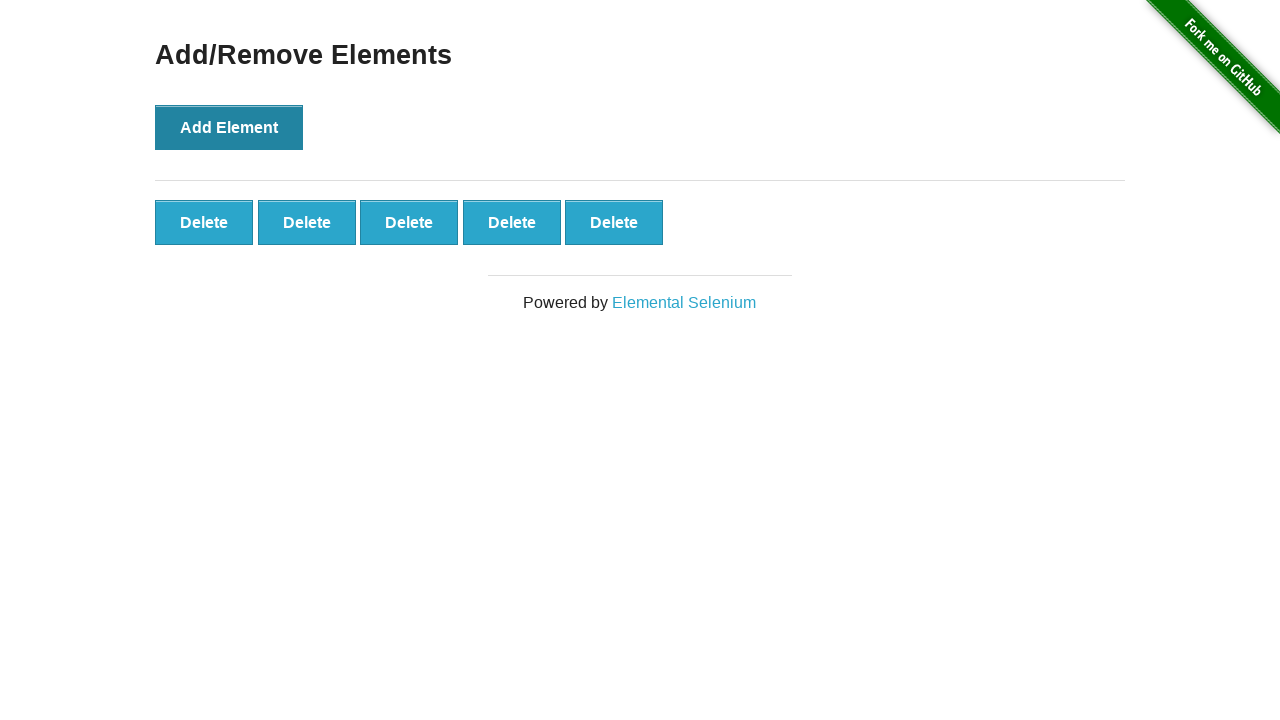

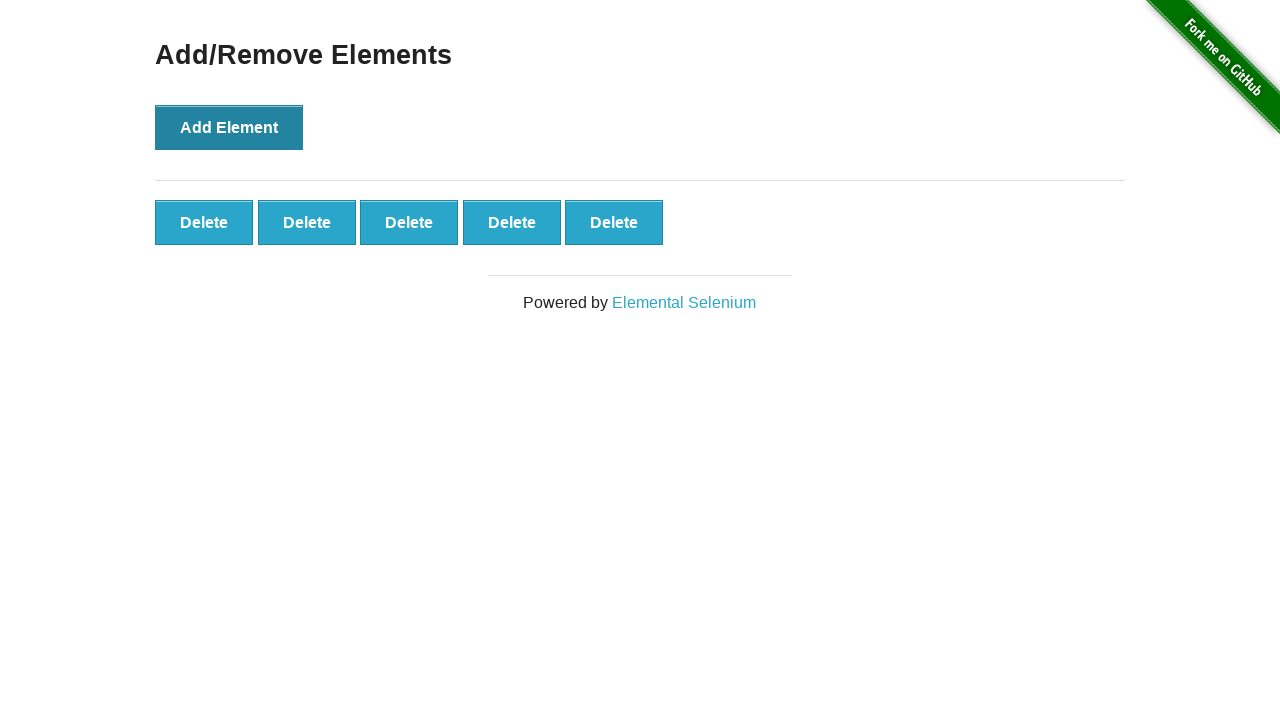